Navigates to a Real Python blog article about headless Selenium testing and extracts text from a paragraph element following an h3 heading

Starting URL: https://realpython.com/blog/python/headless-selenium-testing-with-python-and-phantomjs/

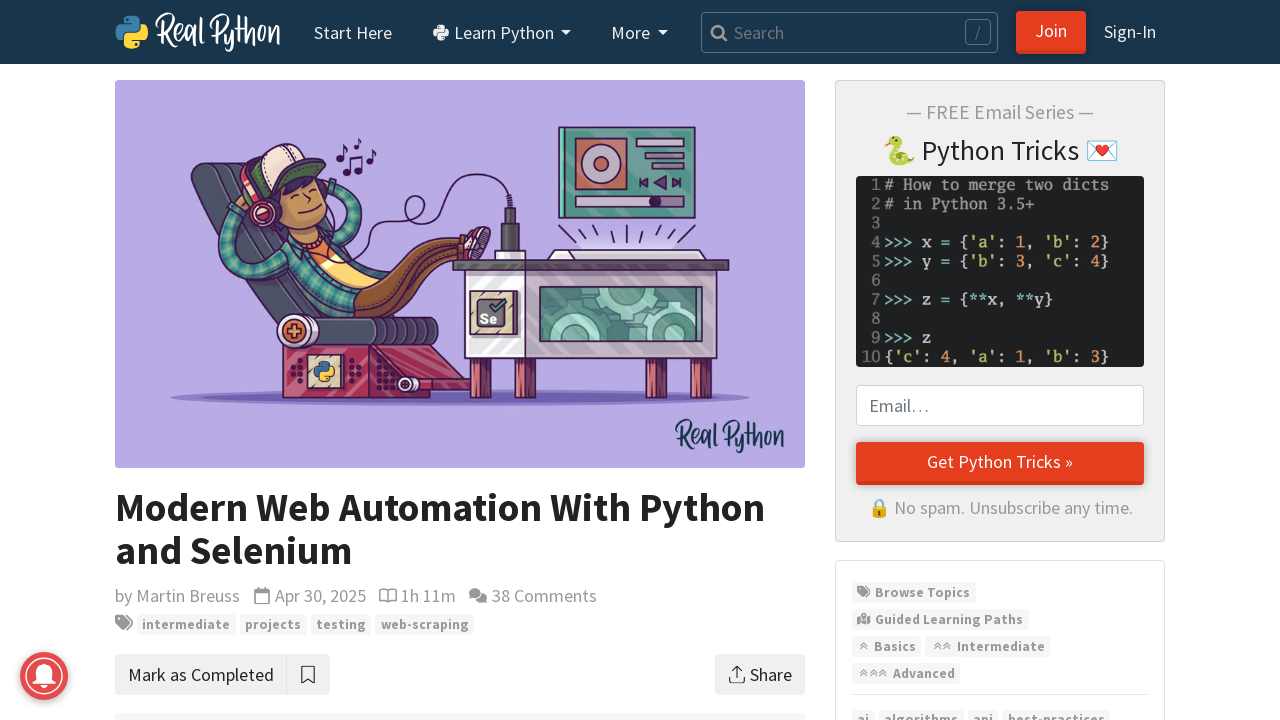

Set viewport size to 1120x550
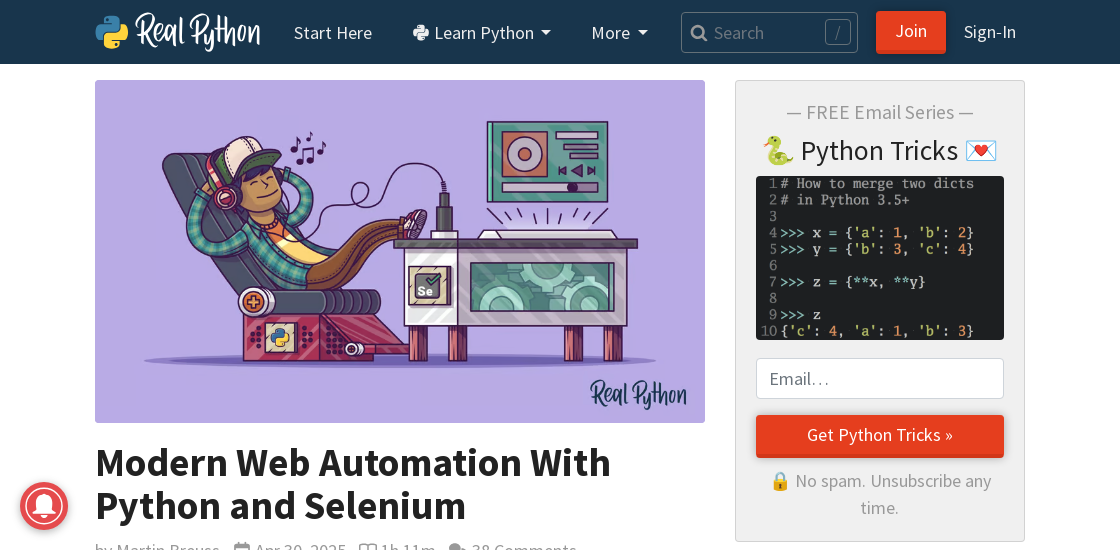

Waited for paragraph element following h3 heading to load
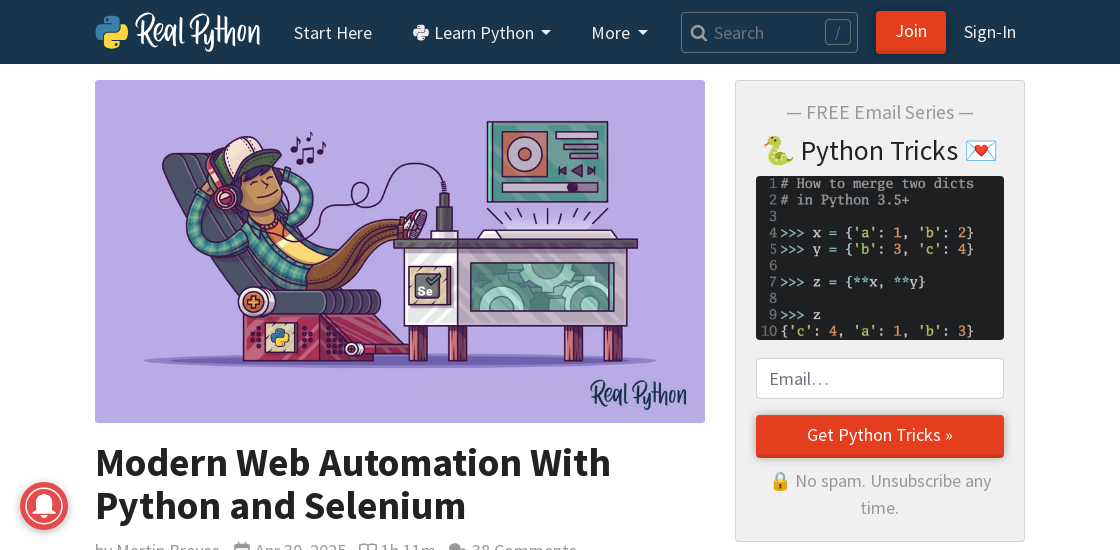

Located first paragraph element following h3 heading
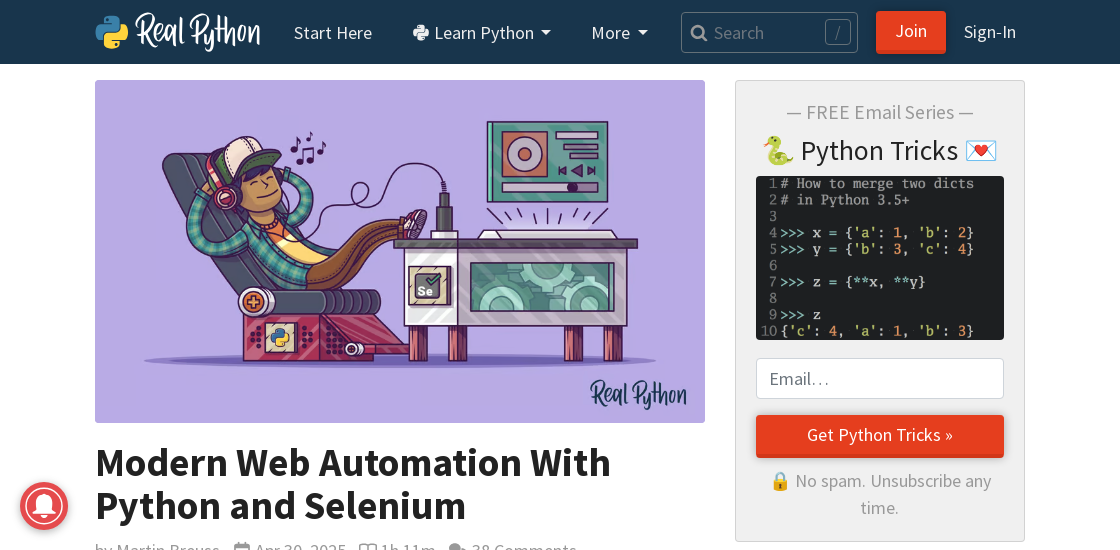

Extracted text content from paragraph element
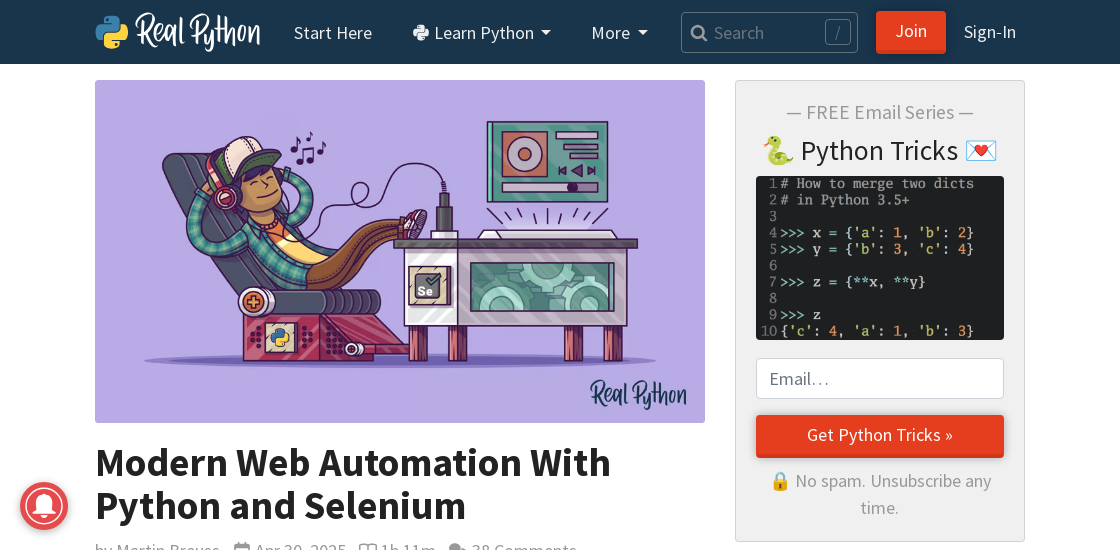

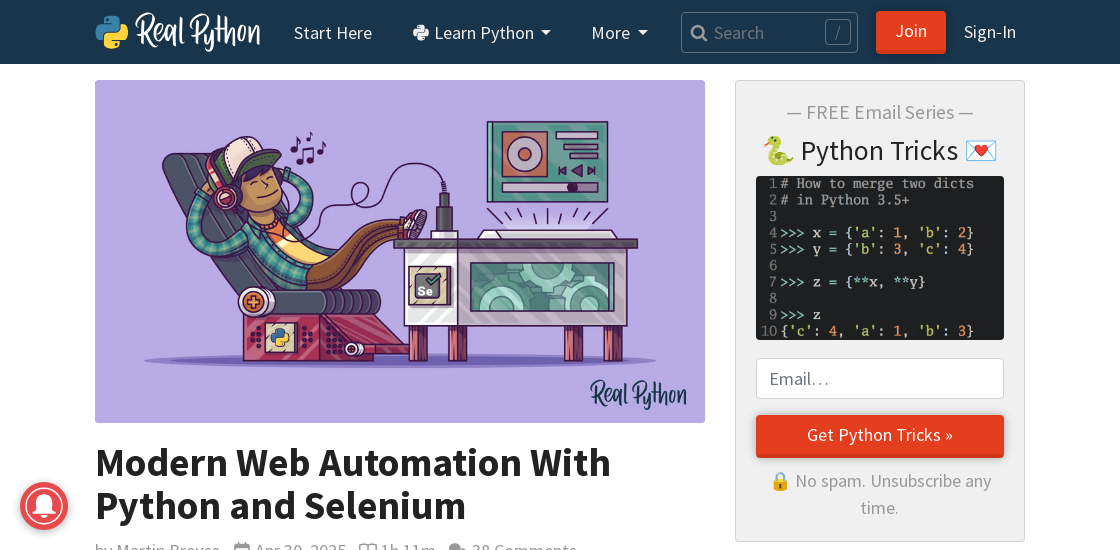